Tests JavaScript alert functionality by clicking the first button, accepting the alert, and verifying the result message

Starting URL: https://the-internet.herokuapp.com/javascript_alerts

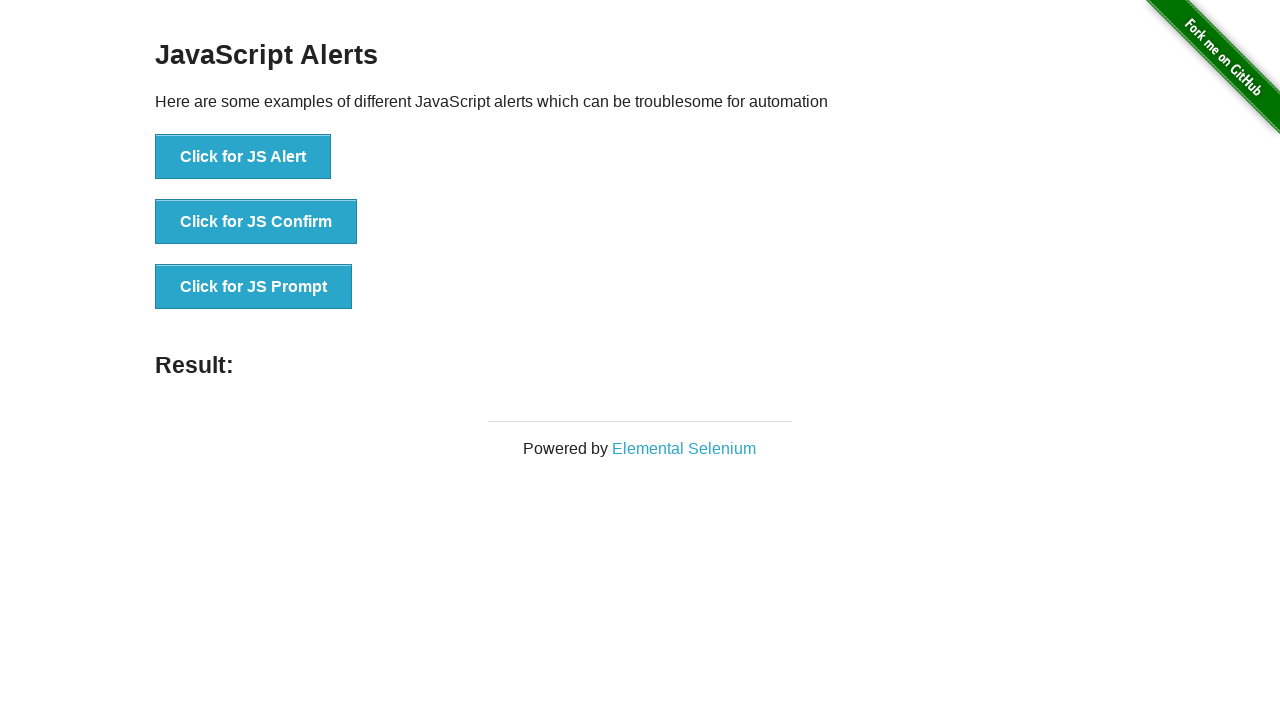

Navigated to JavaScript alerts test page
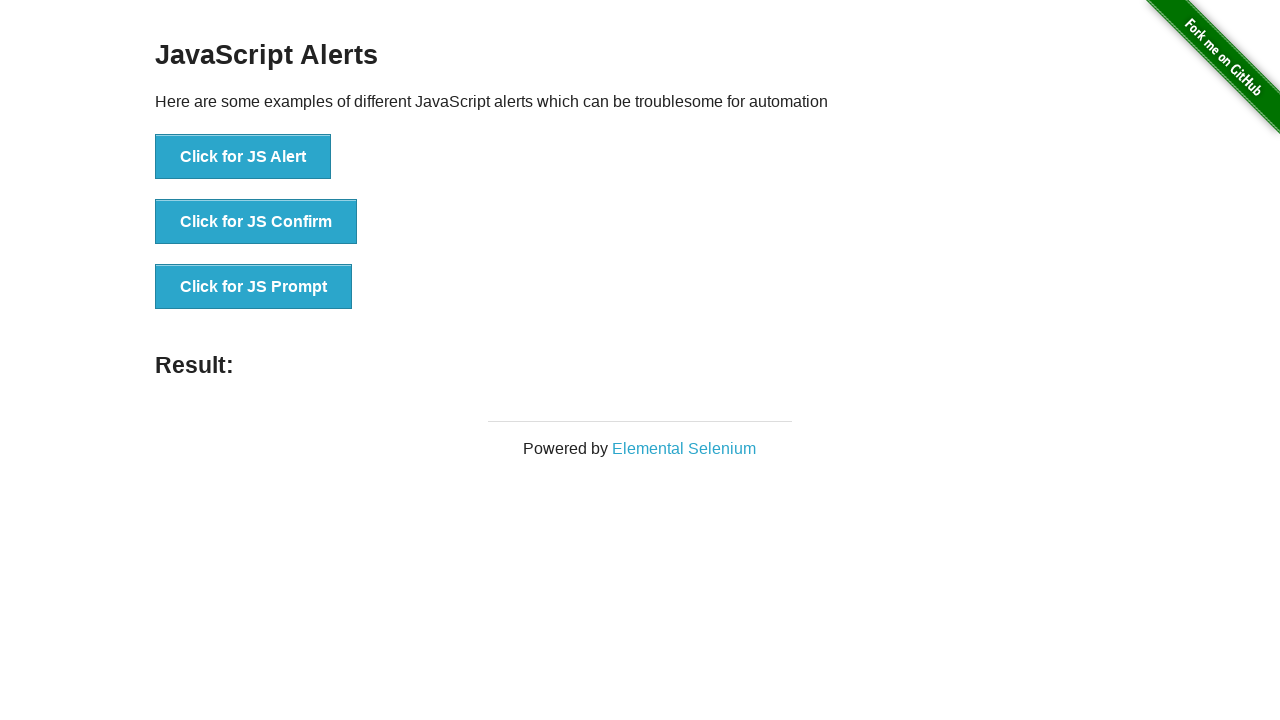

Clicked the first button to trigger JavaScript alert at (243, 157) on text='Click for JS Alert'
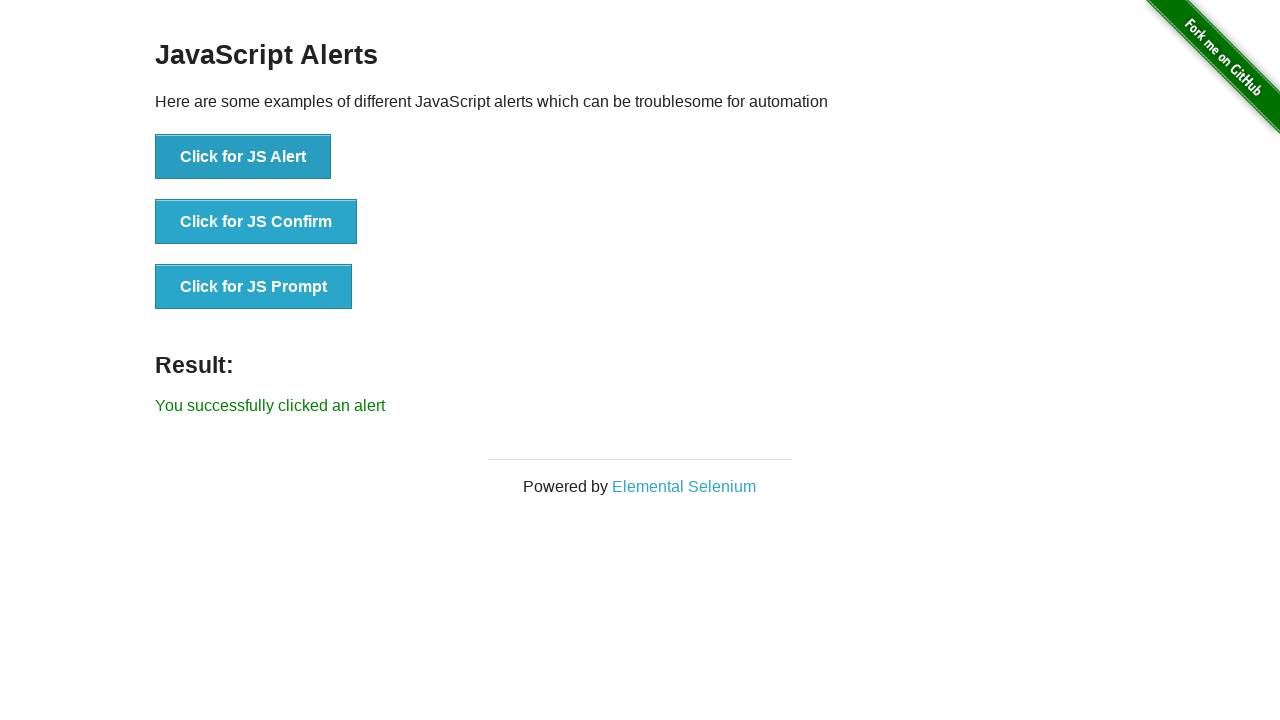

Set up dialog handler and accepted the alert
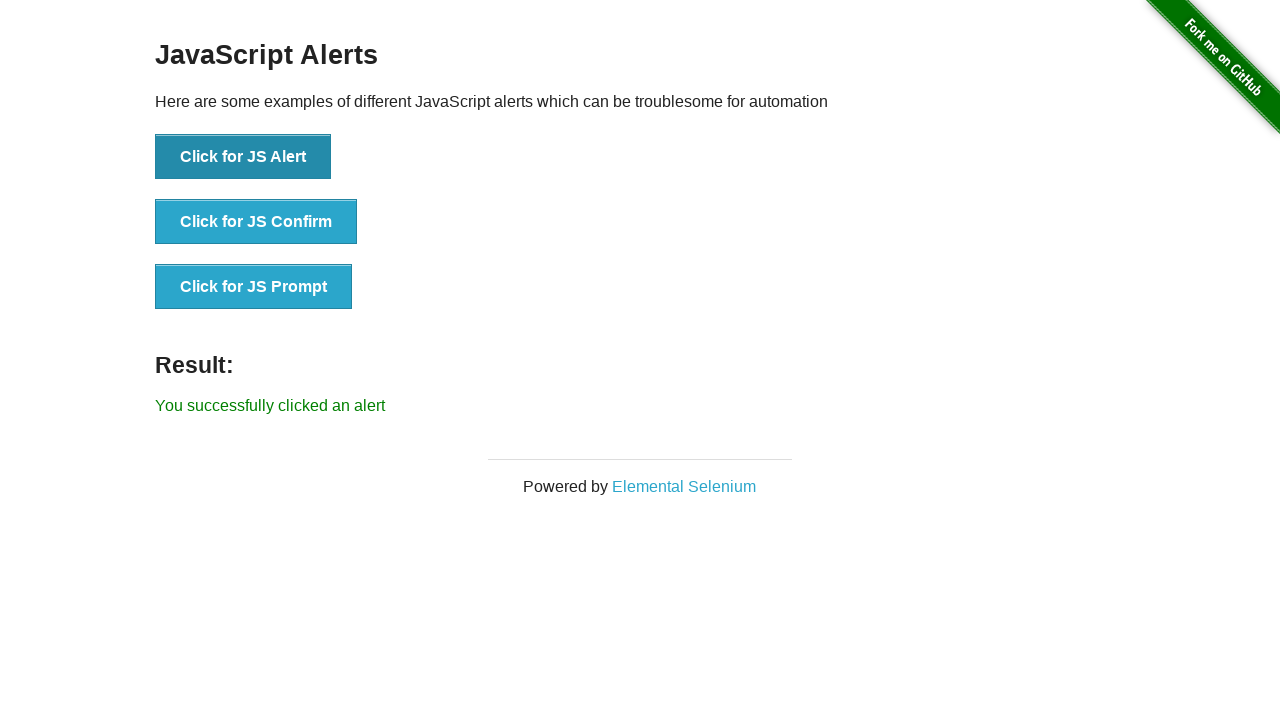

Located result message element
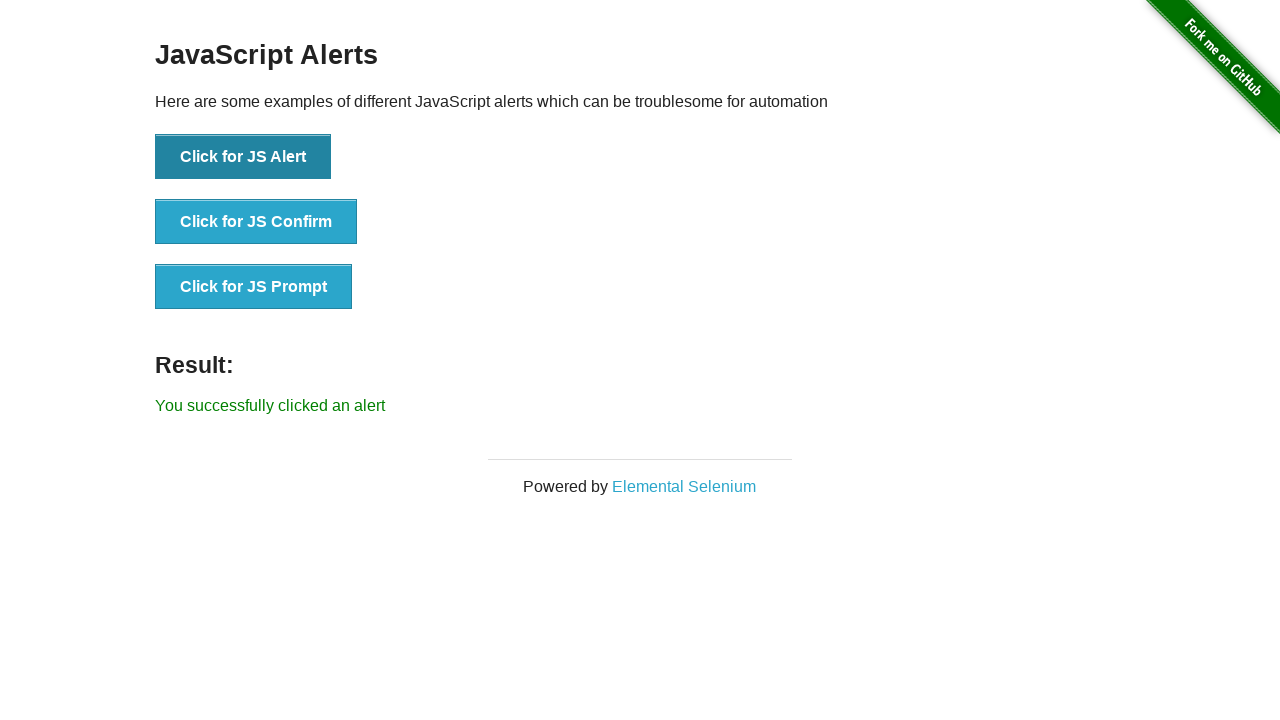

Verified result message matches expected text: 'You successfully clicked an alert'
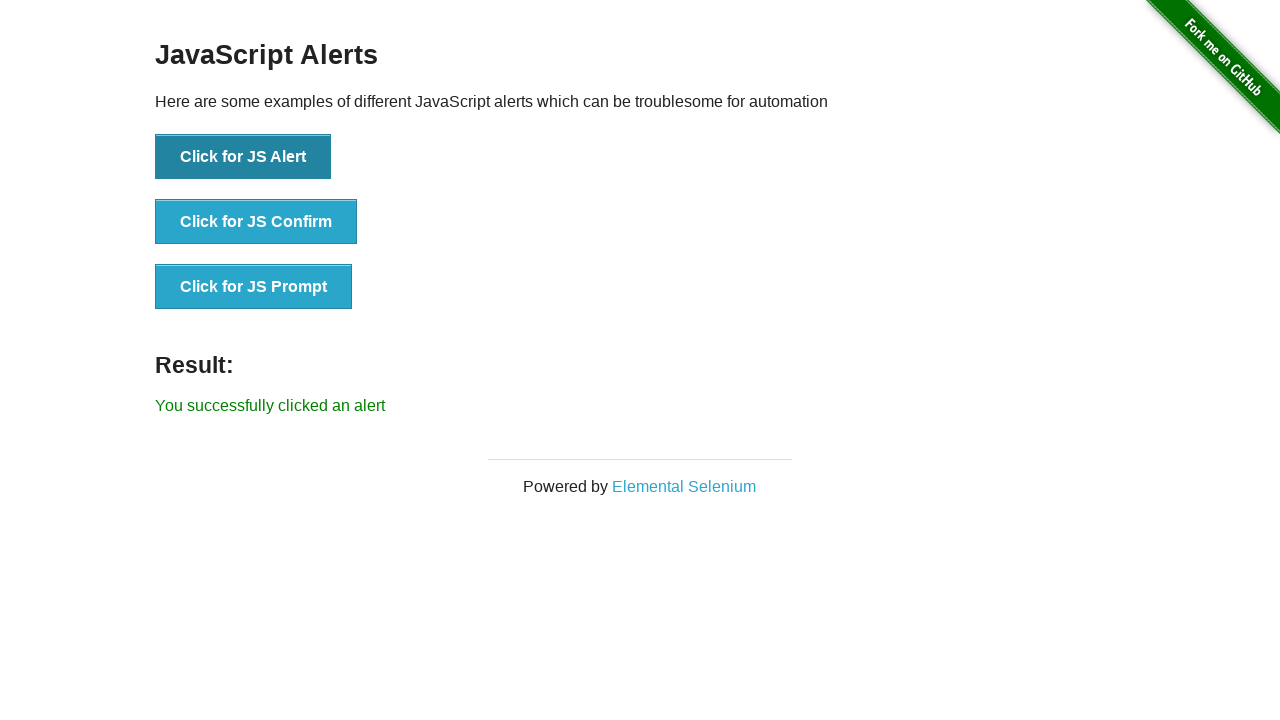

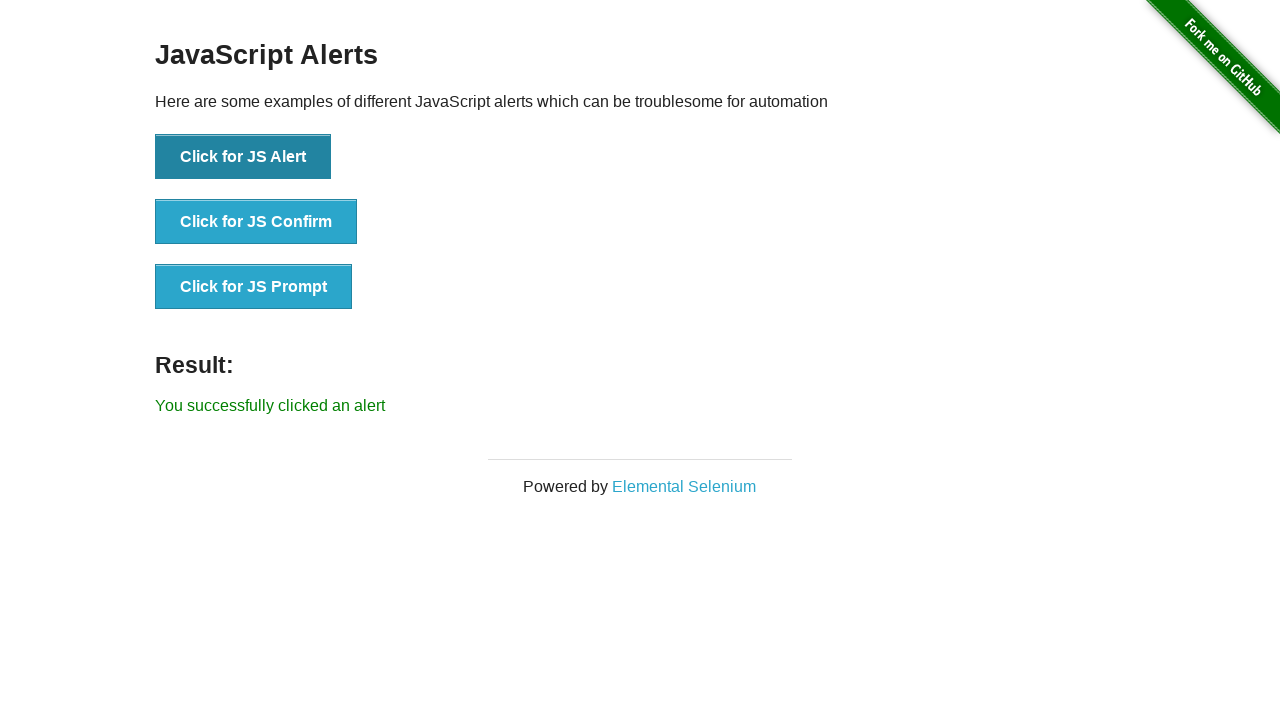